Tests basic form interactions by filling a text input, clicking a button, and verifying the success message

Starting URL: https://www.selenium.dev/selenium/web/web-form.html

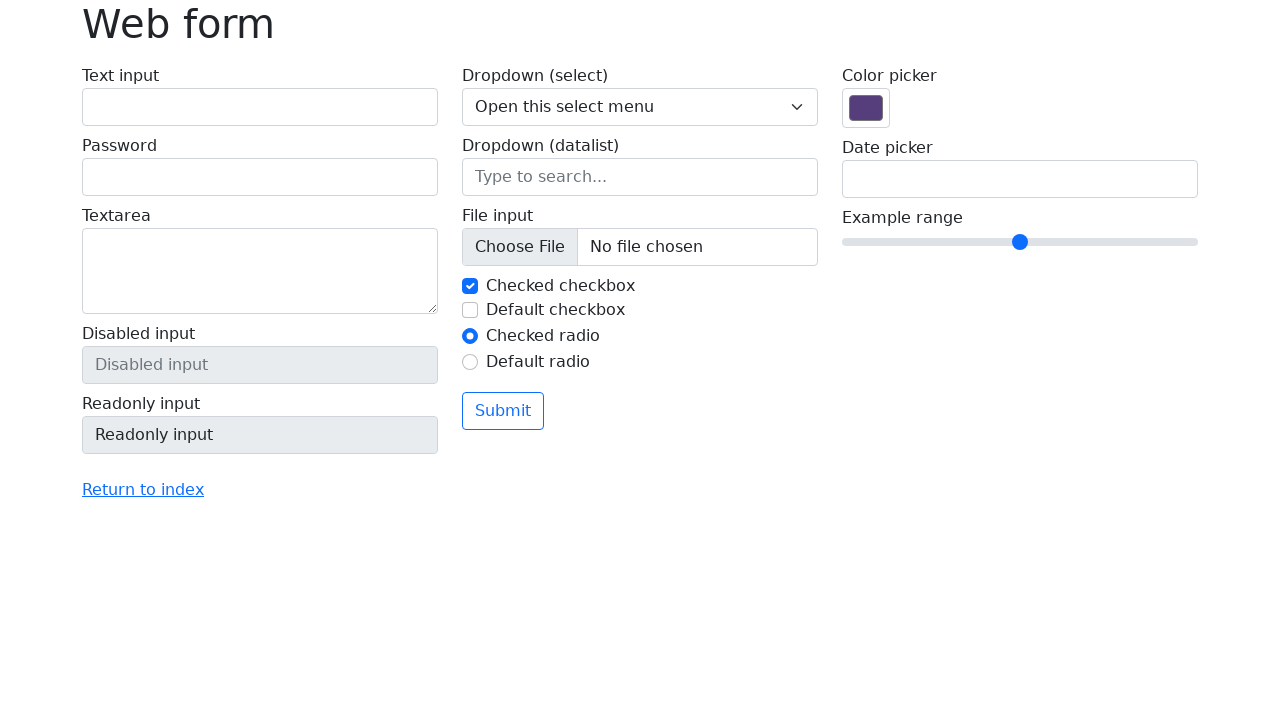

Filled text input field with 'vanessa' on #my-text-id
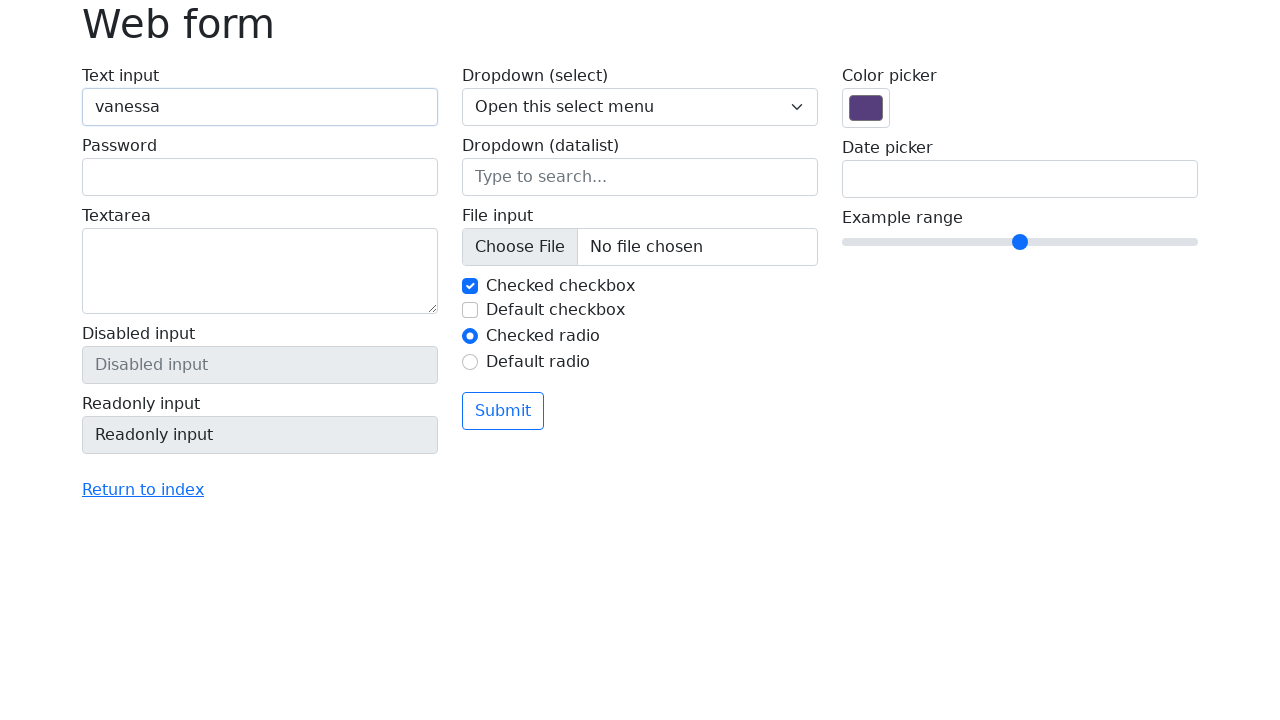

Clicked submit button at (503, 411) on .btn-outline-primary
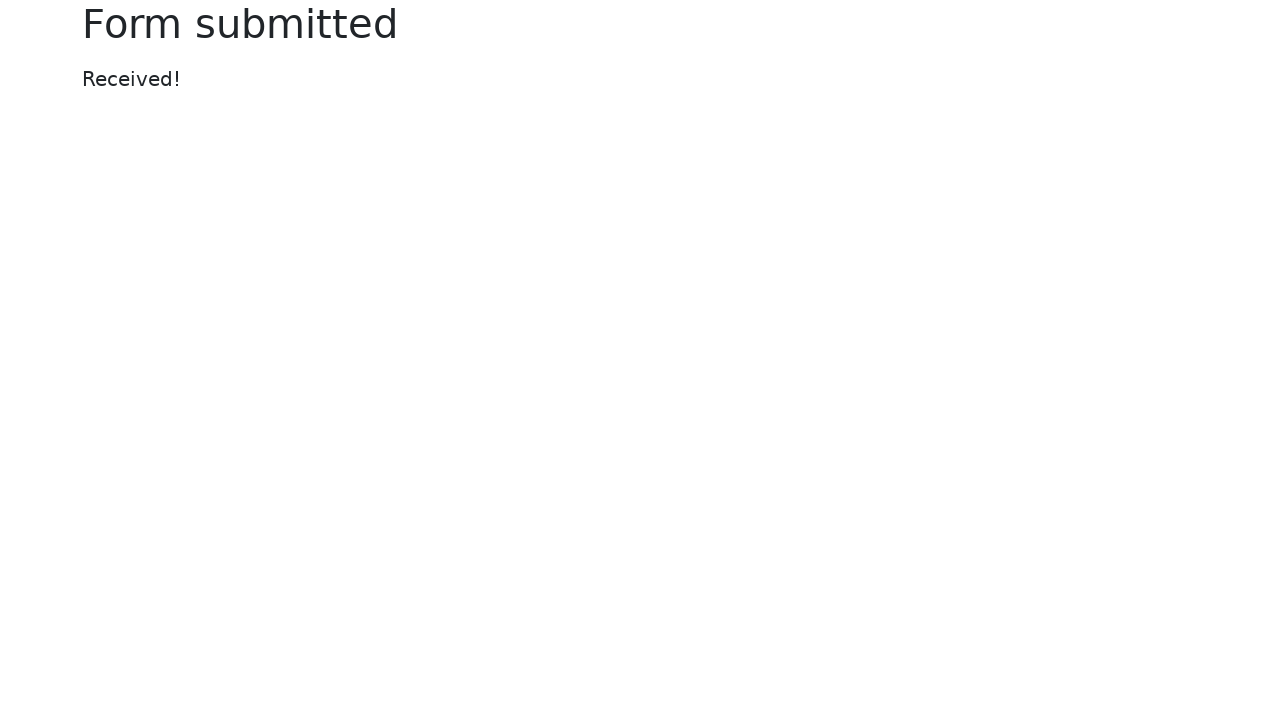

Success message appeared
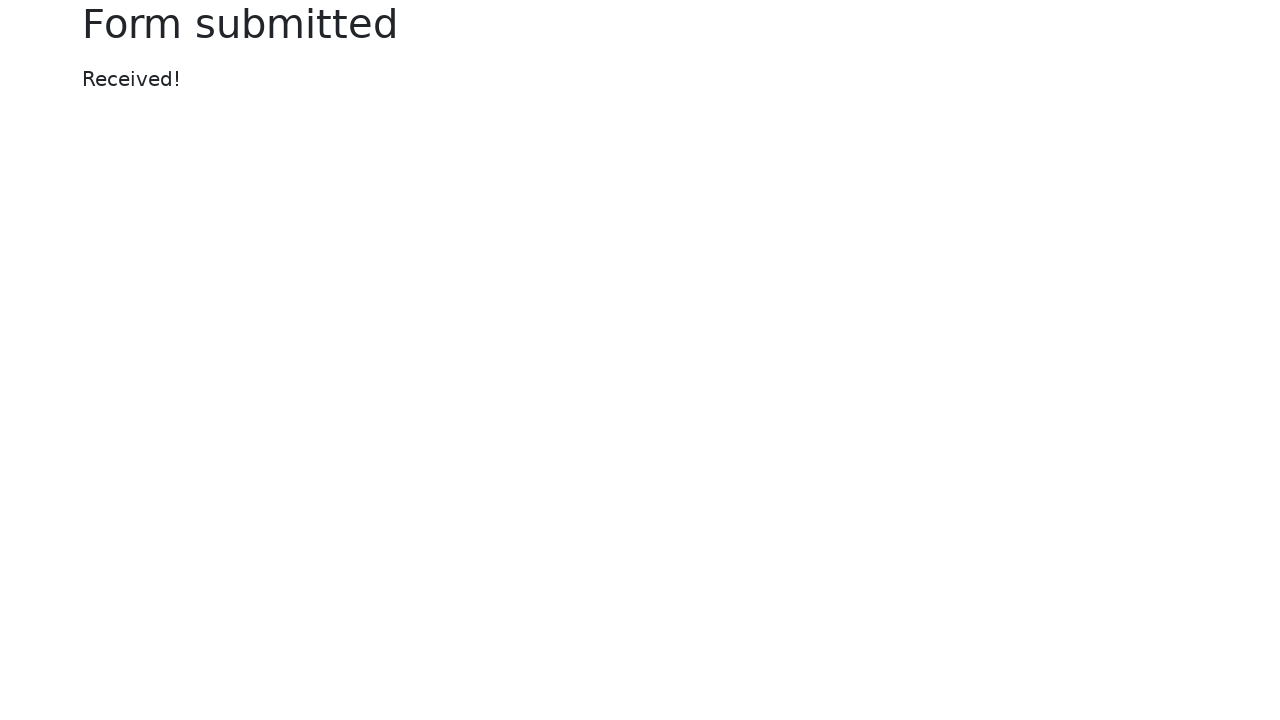

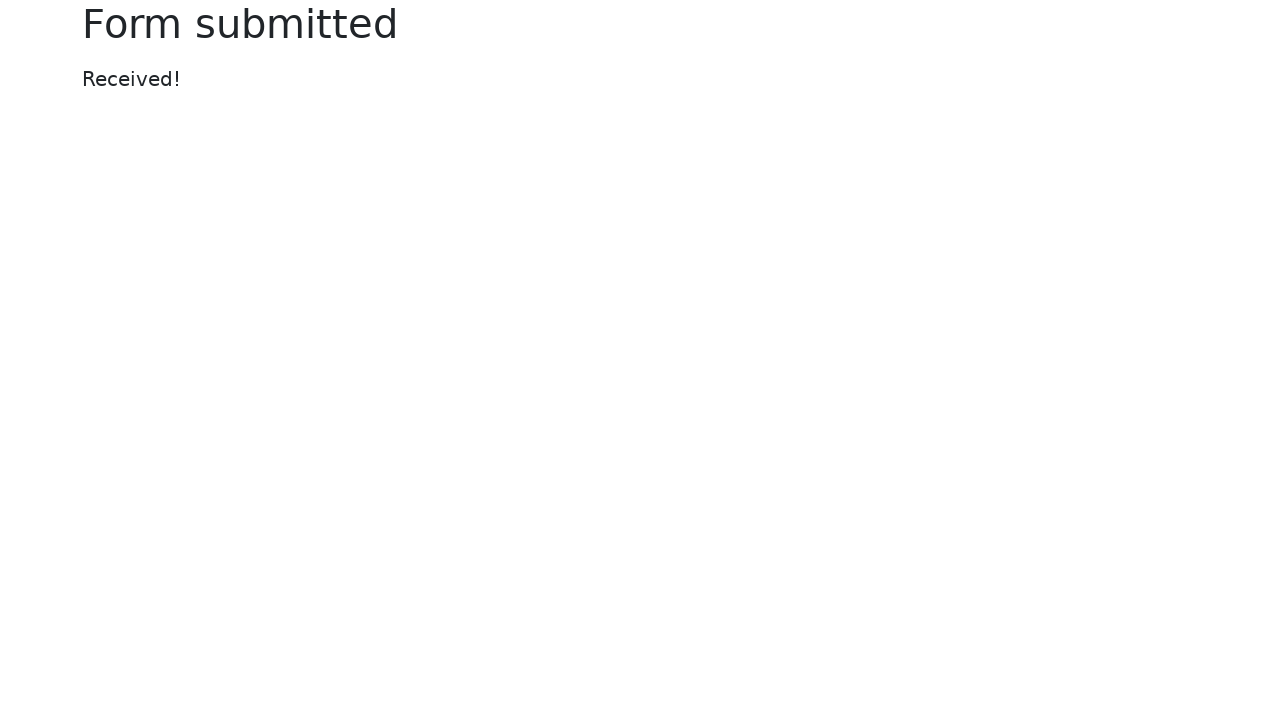